Tests dynamic loading functionality by clicking a button to load content, then navigates to the main page and tests A/B Testing link navigation with various wait strategies

Starting URL: https://the-internet.herokuapp.com/dynamic_loading/2

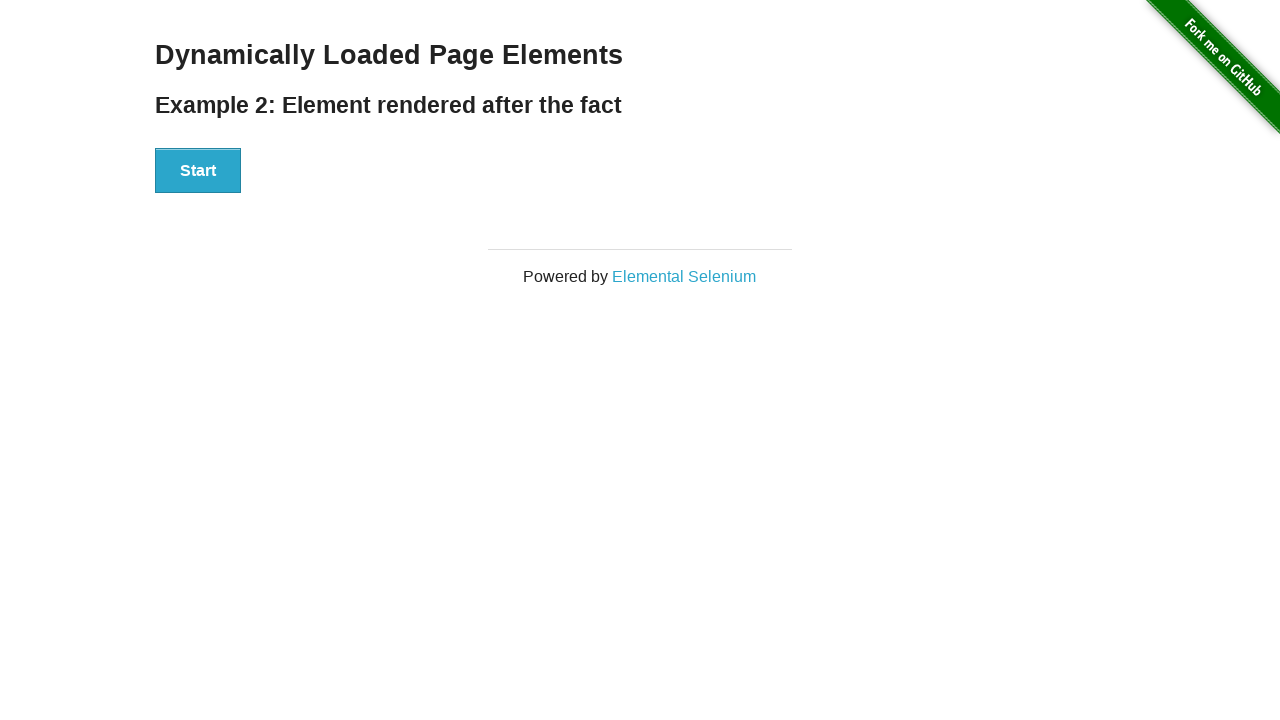

Clicked Start button to trigger dynamic loading at (198, 171) on xpath=//div[@id='start']/button
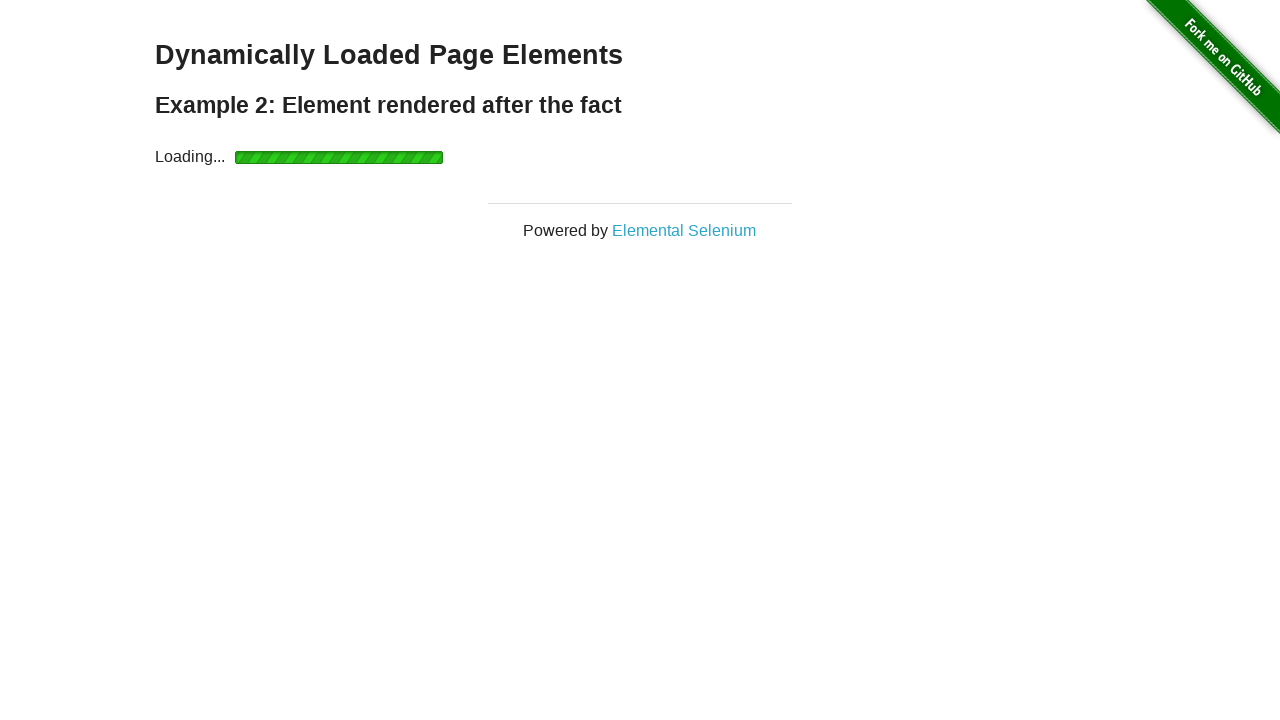

Dynamic content loaded - finish message appeared
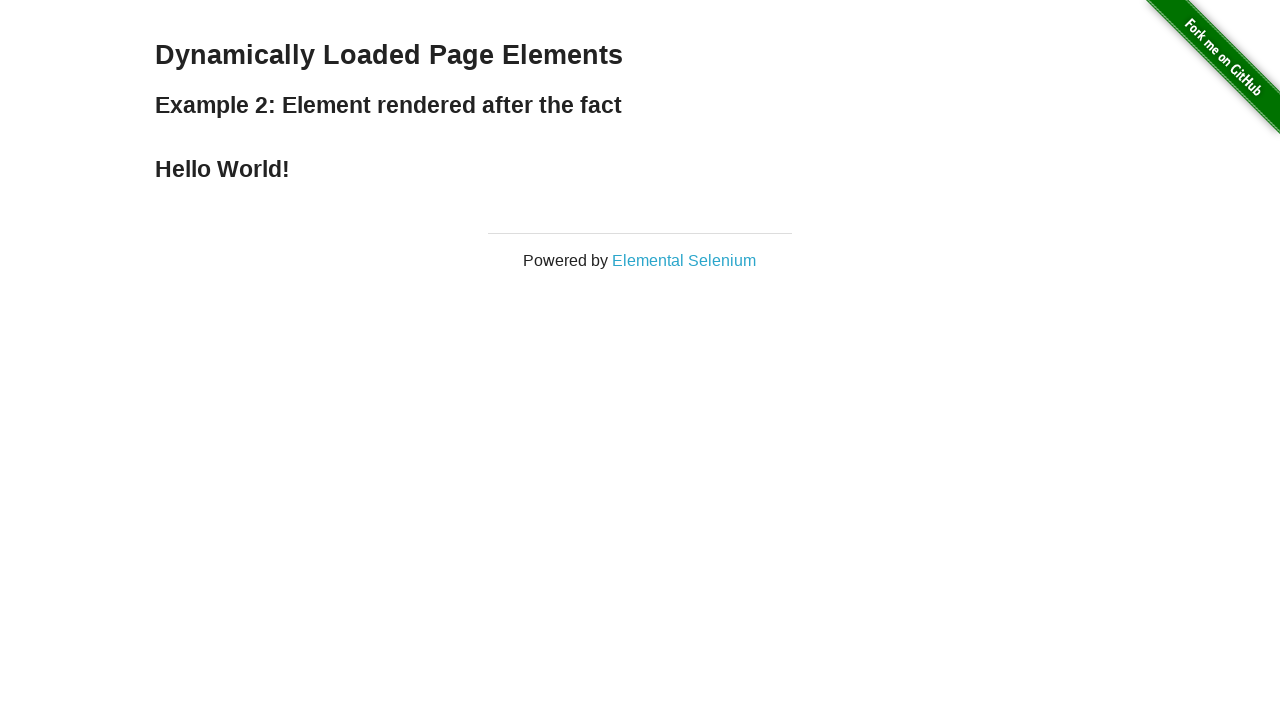

Navigated to main page
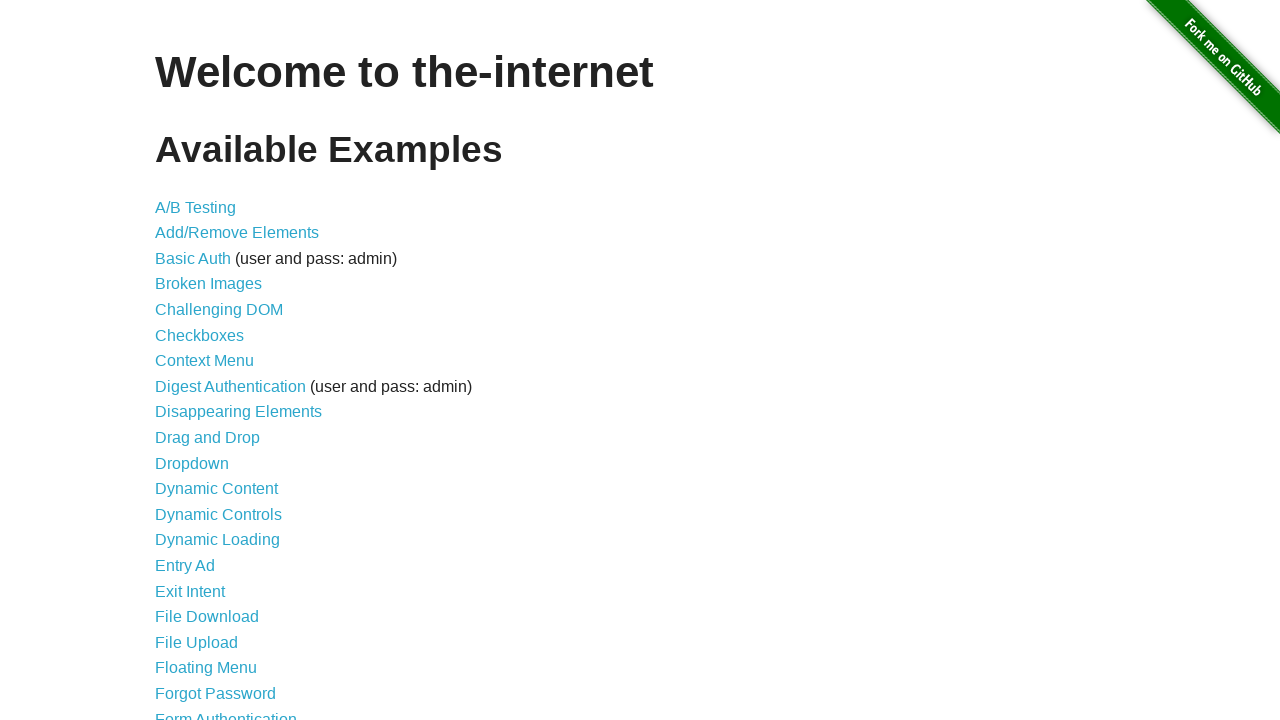

A/B Testing link became visible
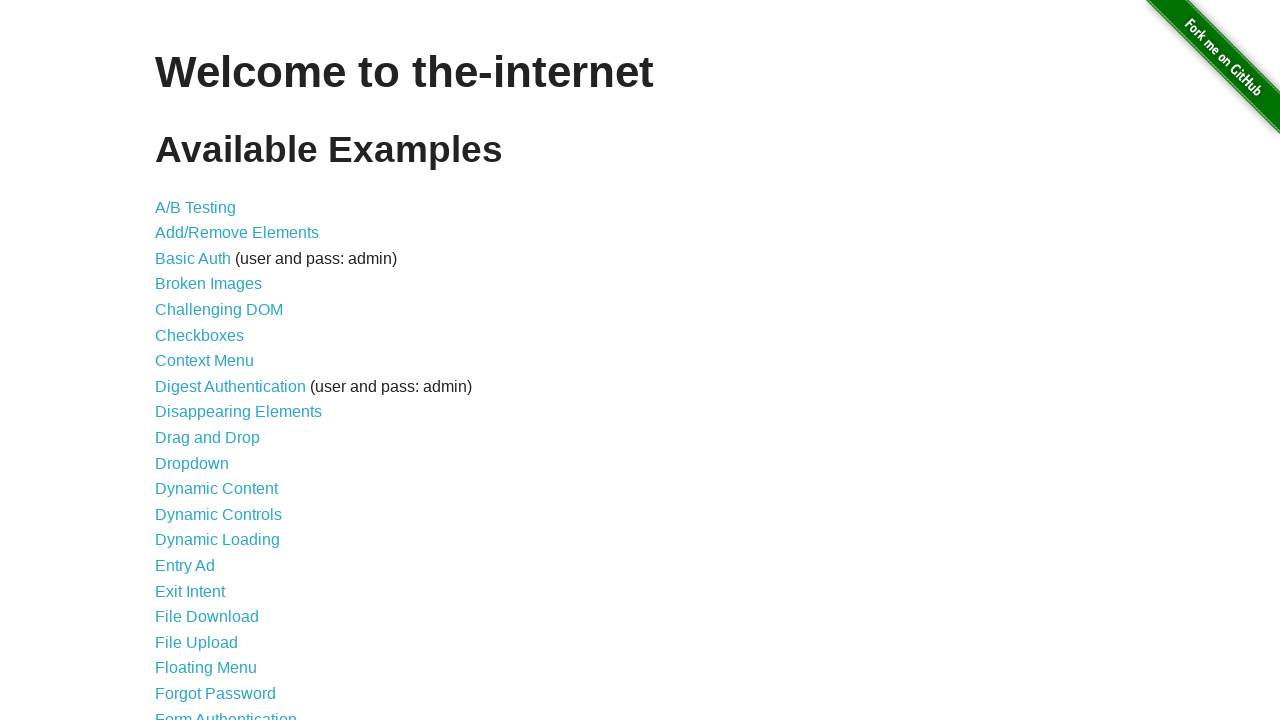

Clicked A/B Testing link at (196, 207) on xpath=//a[text()='A/B Testing']
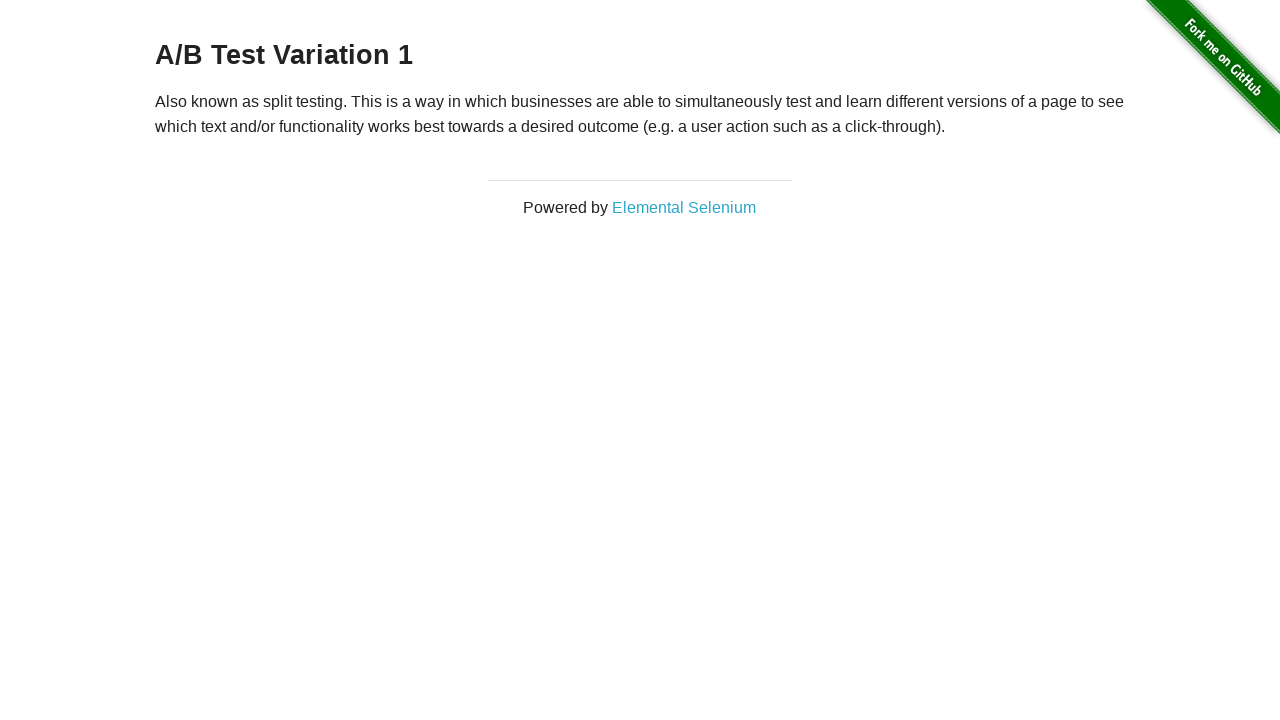

Page loaded - network idle state reached
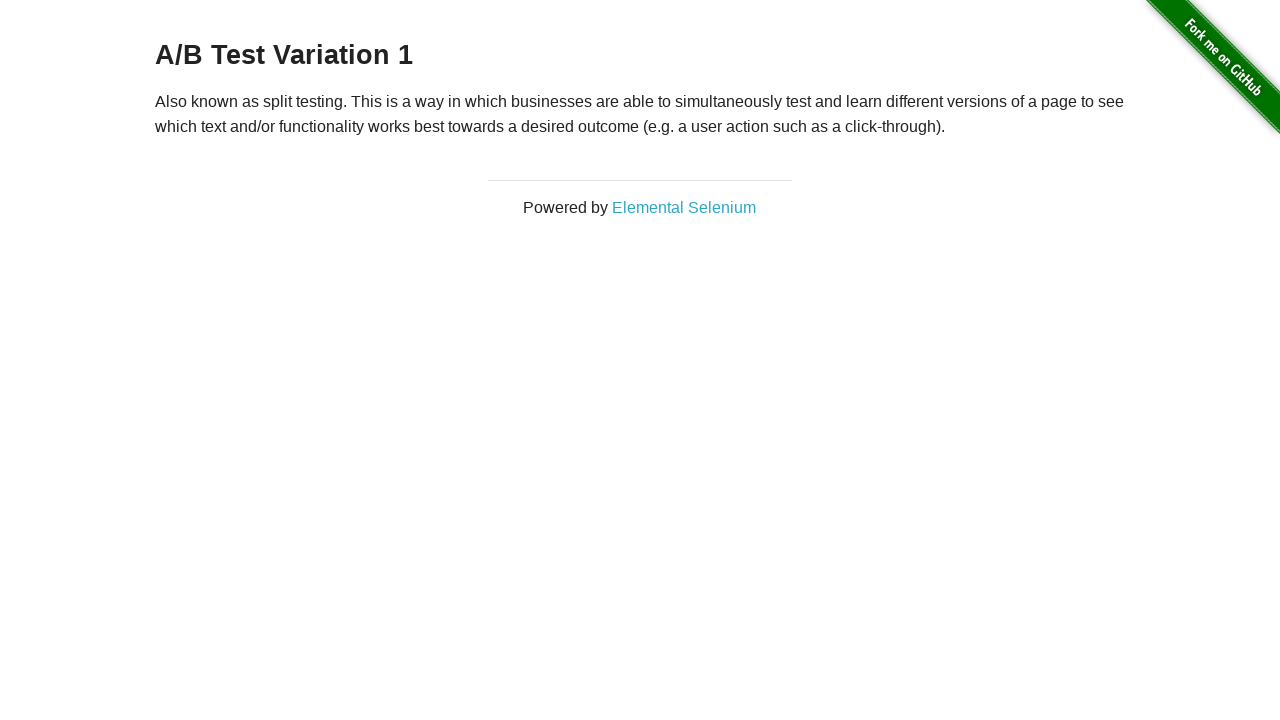

Navigated back to main page
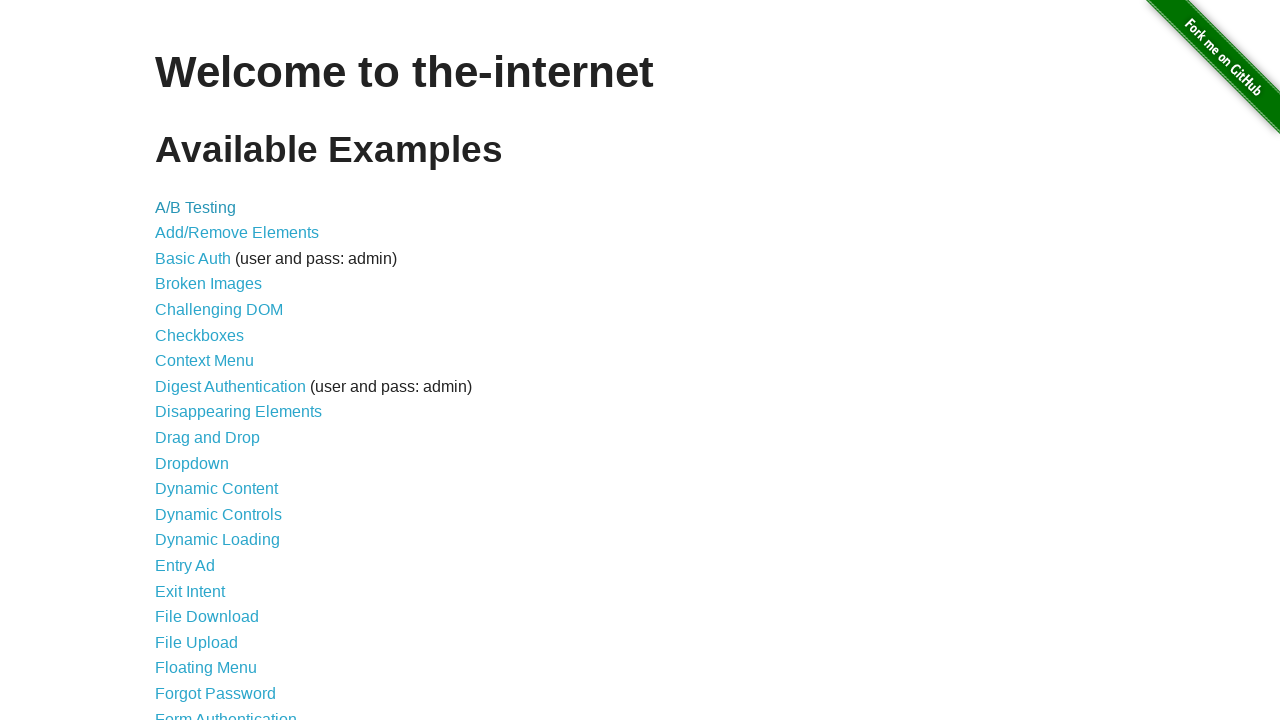

A/B Testing link became visible again
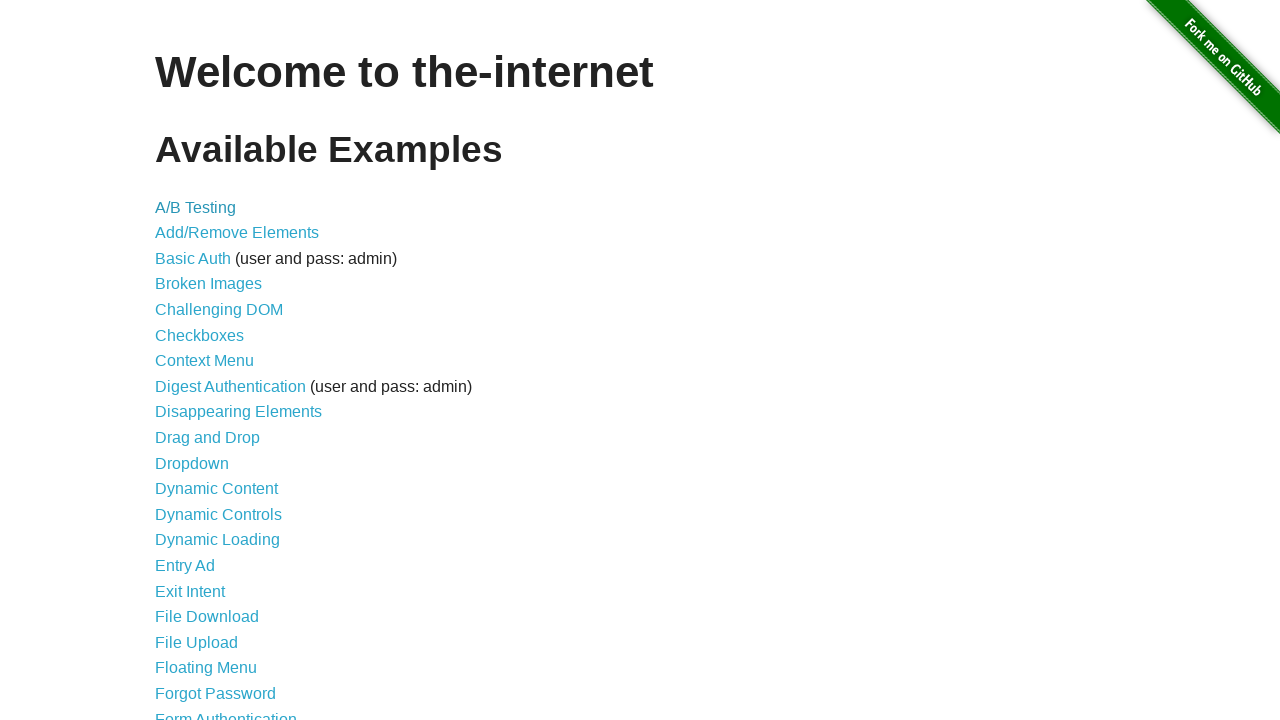

Clicked A/B Testing link again at (196, 207) on xpath=//a[text()='A/B Testing']
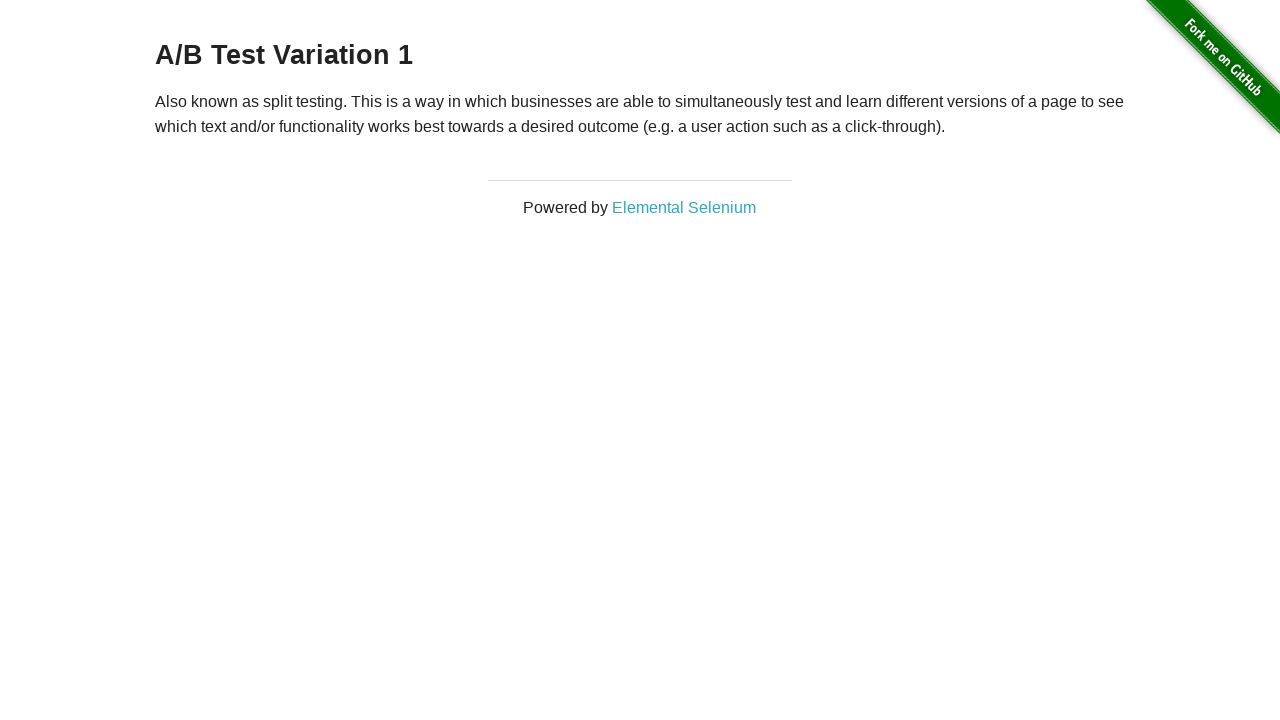

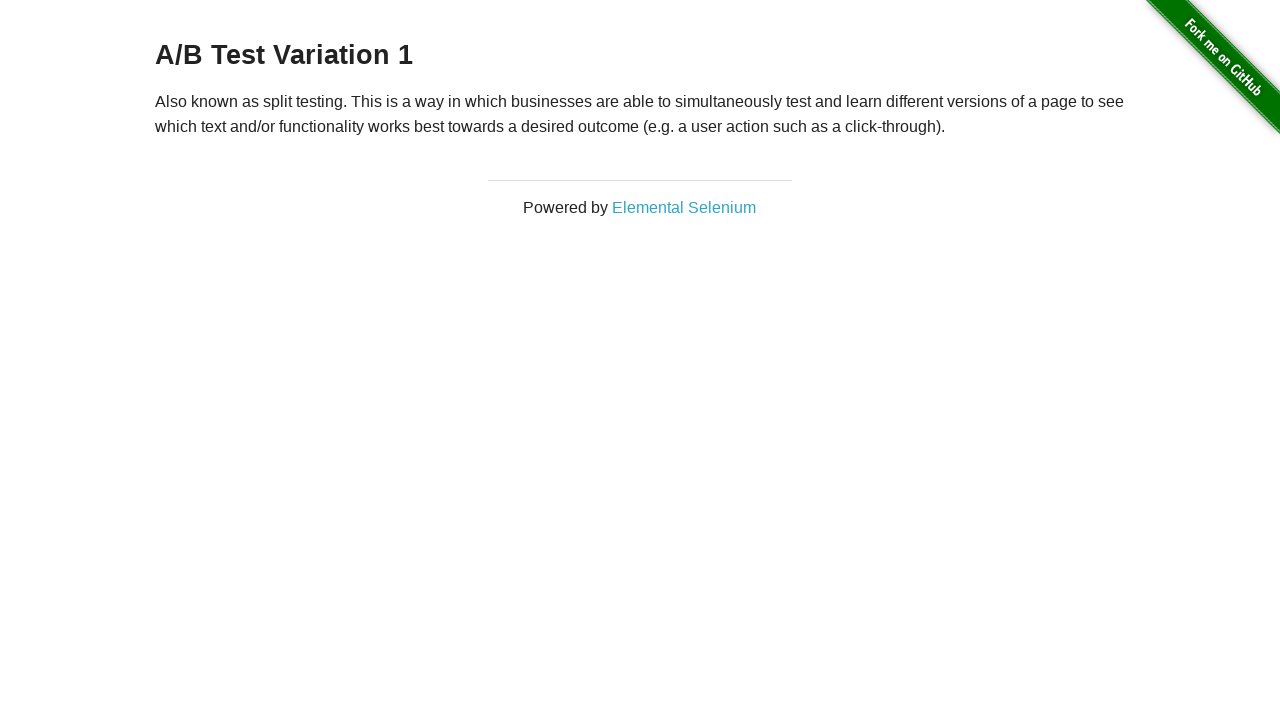